Tests handling of a simple alert by clicking a link to trigger it, reading the text, and accepting it

Starting URL: https://www.selenium.dev/documentation/webdriver/interactions/alerts/

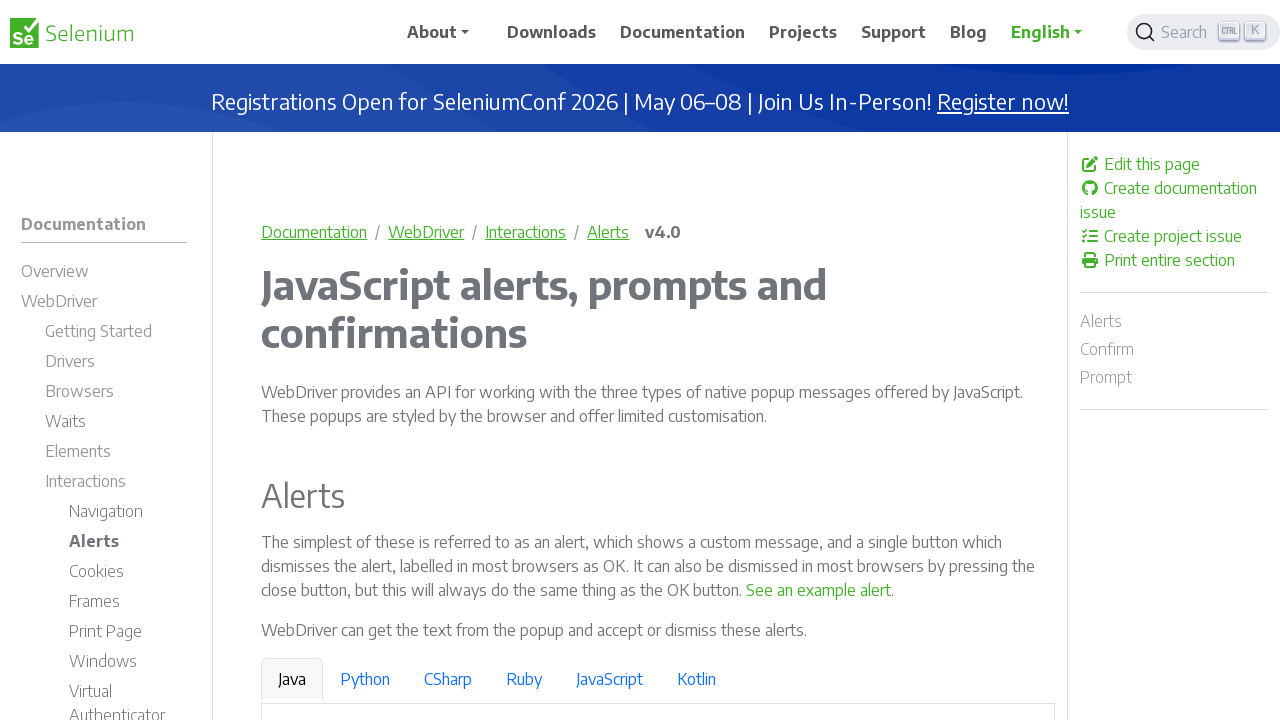

Clicked link to trigger alert at (819, 590) on text='See an example alert'
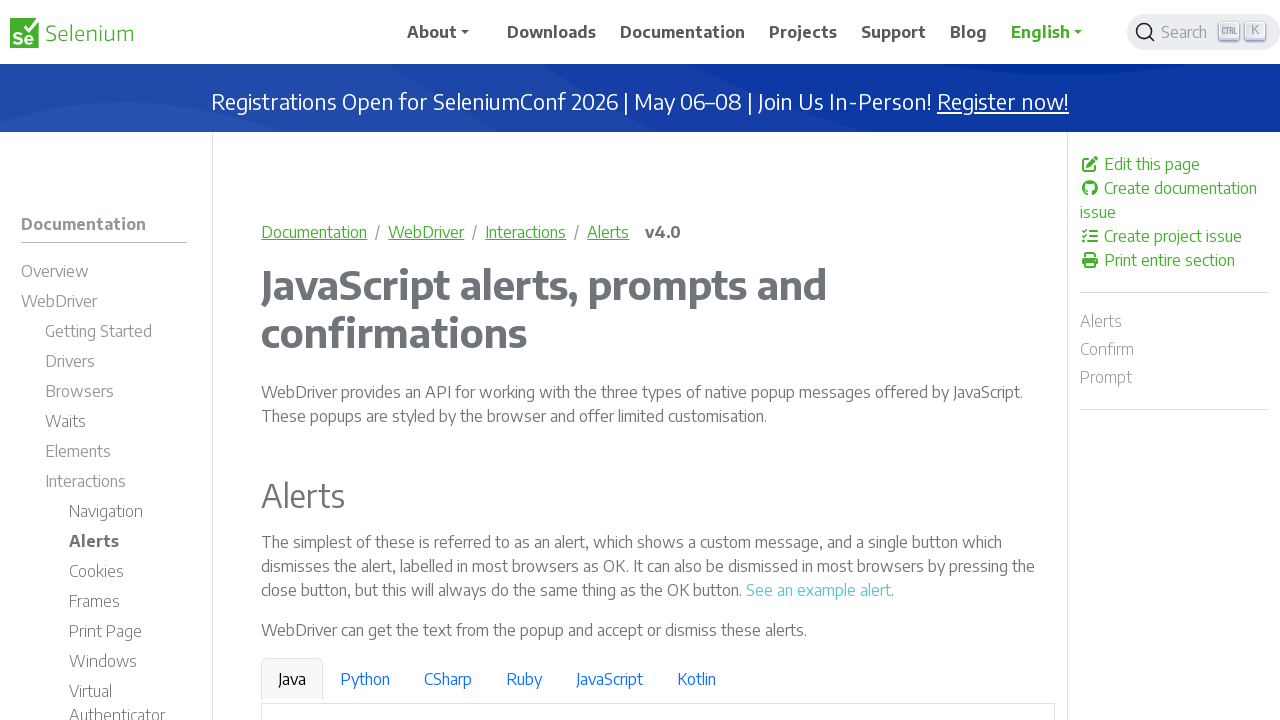

Set up dialog handler to accept alert
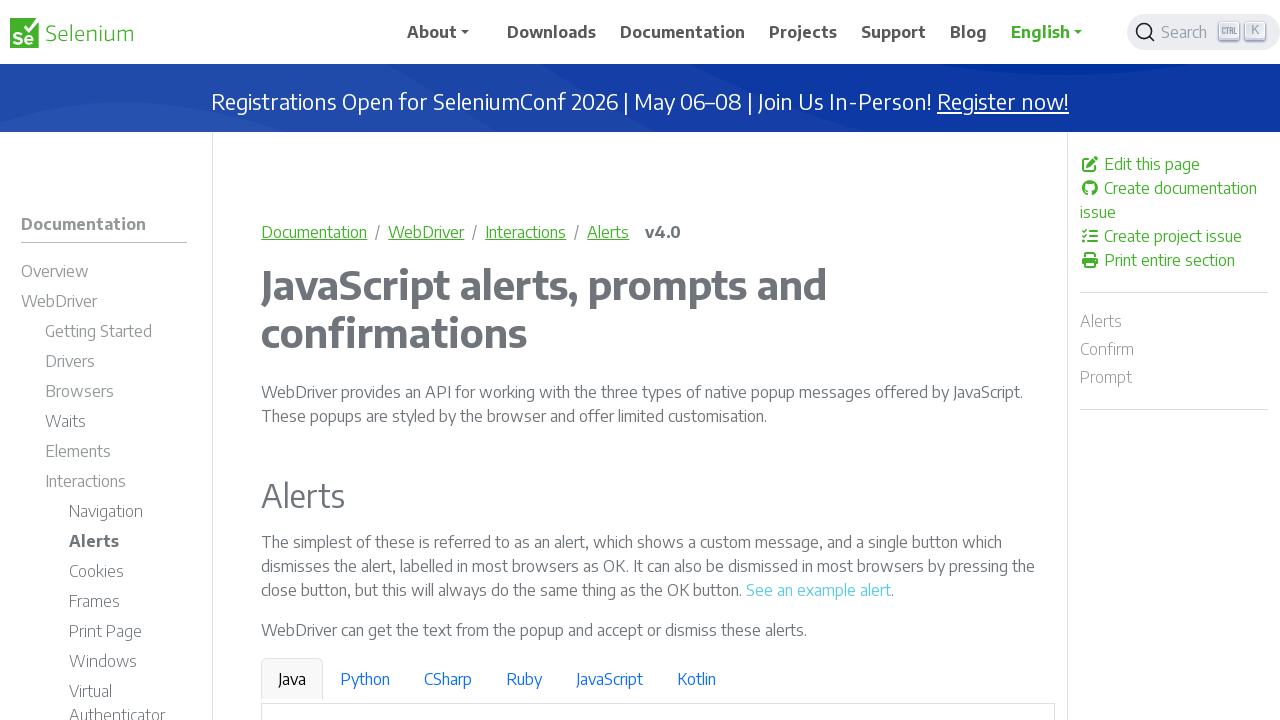

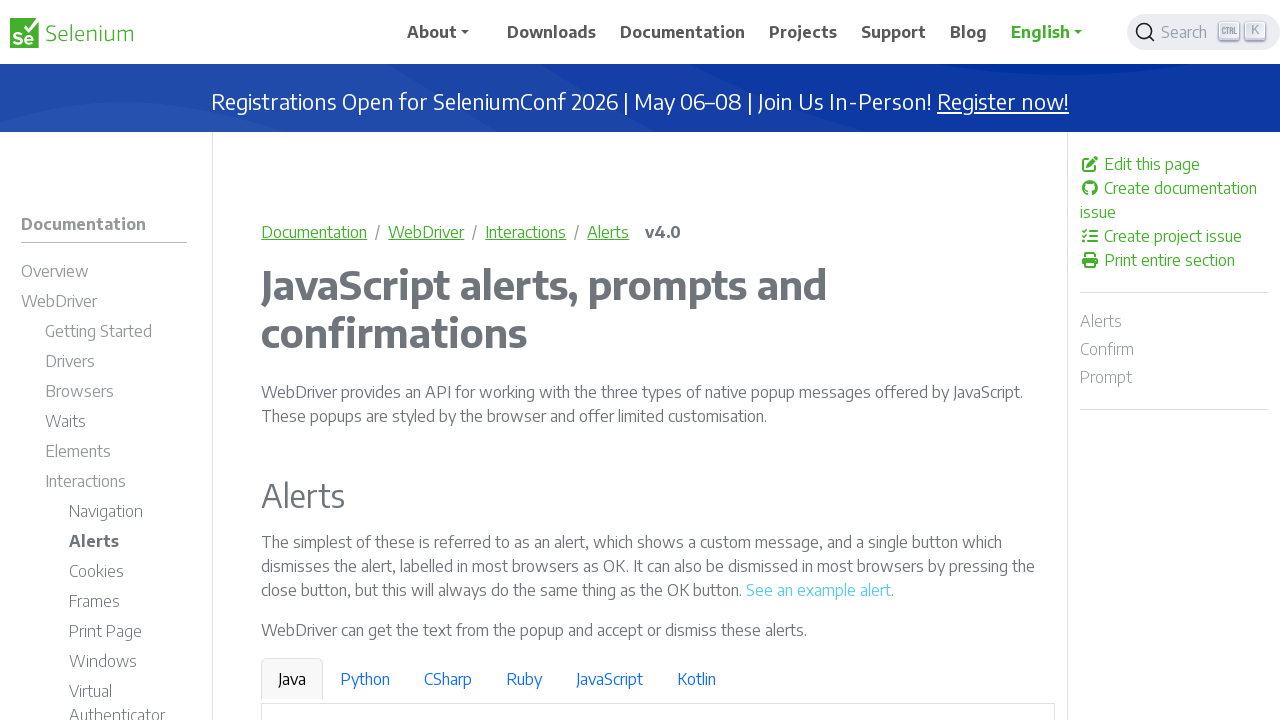